Tests a simple calculator form by entering two numbers and verifying the sum calculation, including error cases with non-numeric inputs

Starting URL: https://www.lambdatest.com/selenium-playground/simple-form-demo

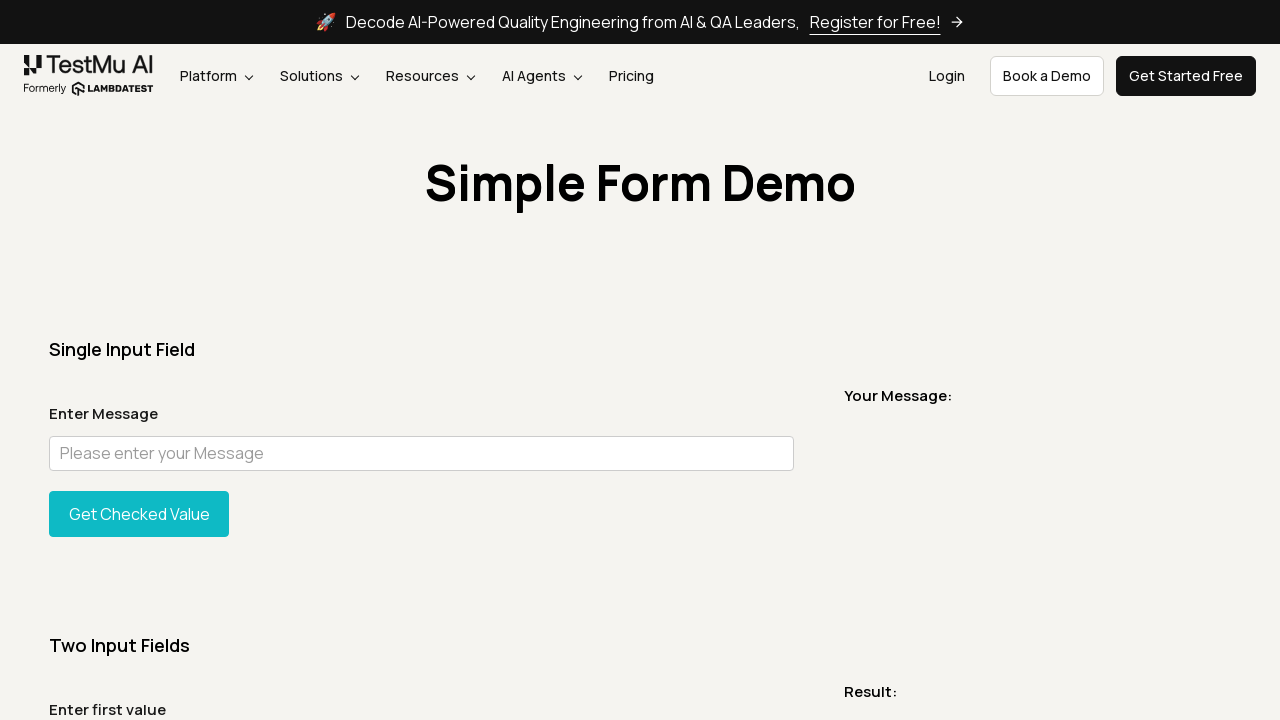

Cleared first number input field on #sum1
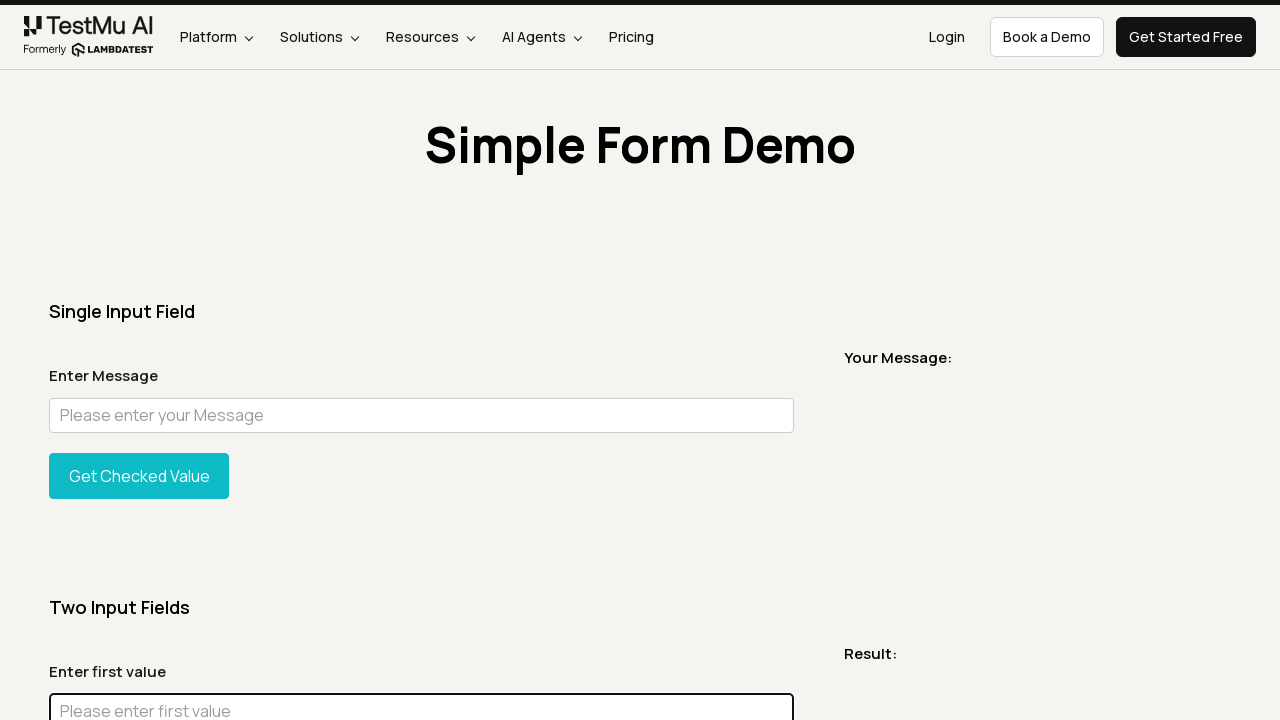

Entered 25 in first number field on #sum1
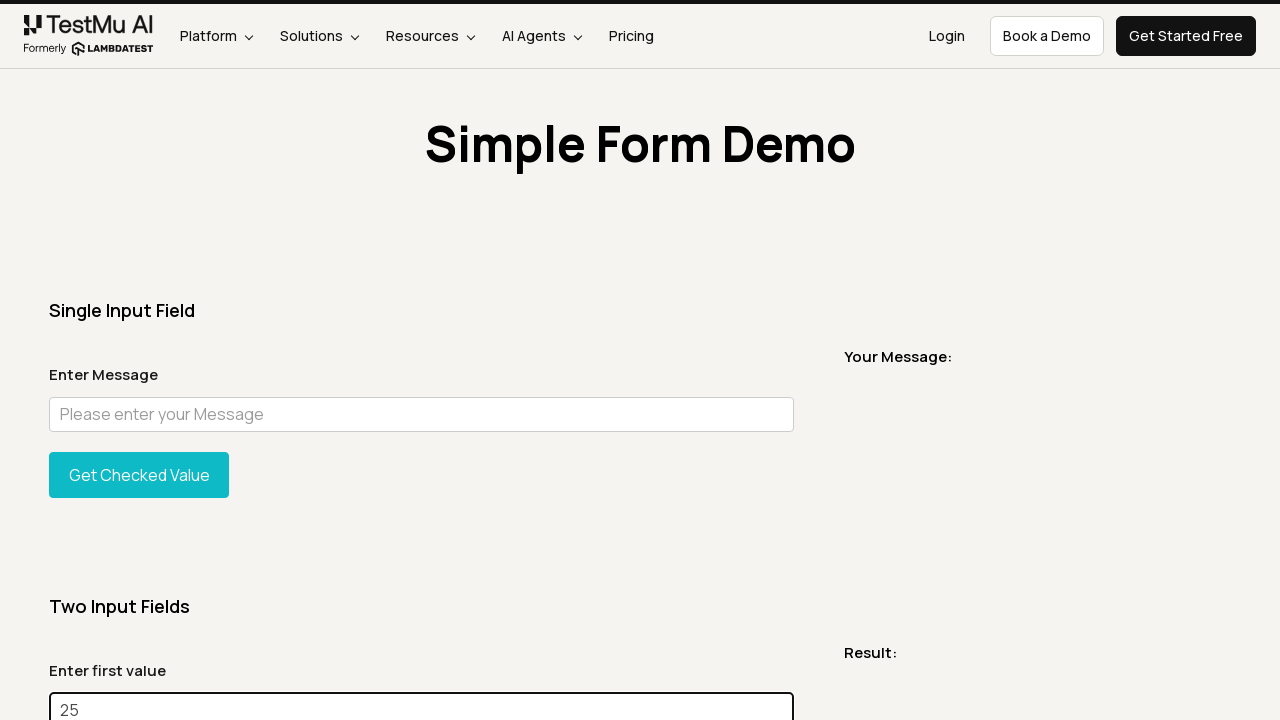

Cleared second number input field on #sum2
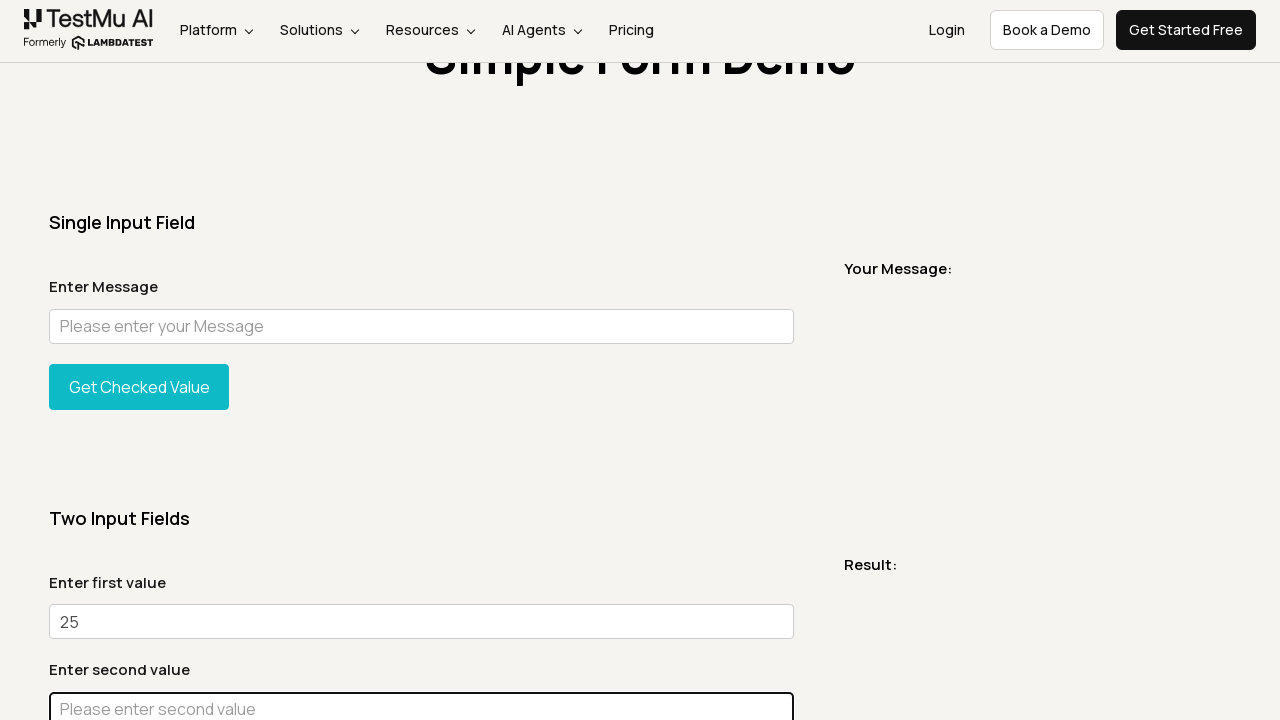

Entered 25 in second number field on #sum2
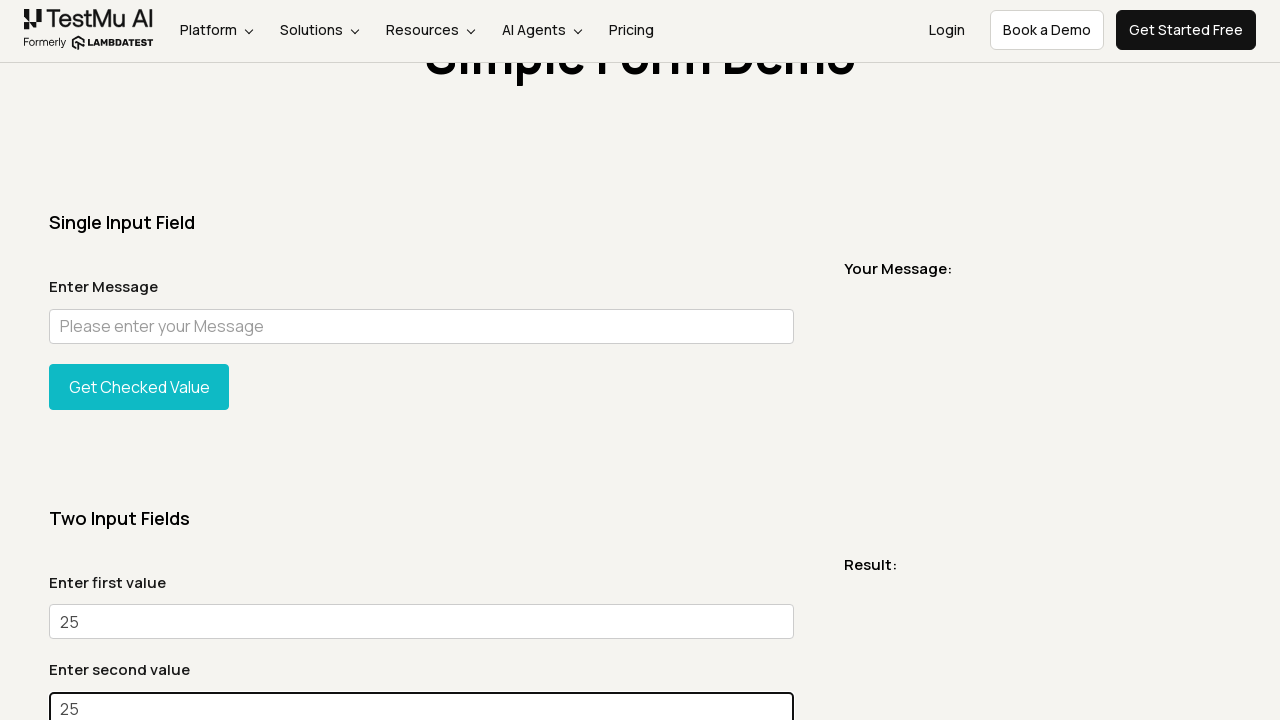

Clicked Get Sum button to calculate result at (139, 360) on xpath=//button[text()='Get Sum']
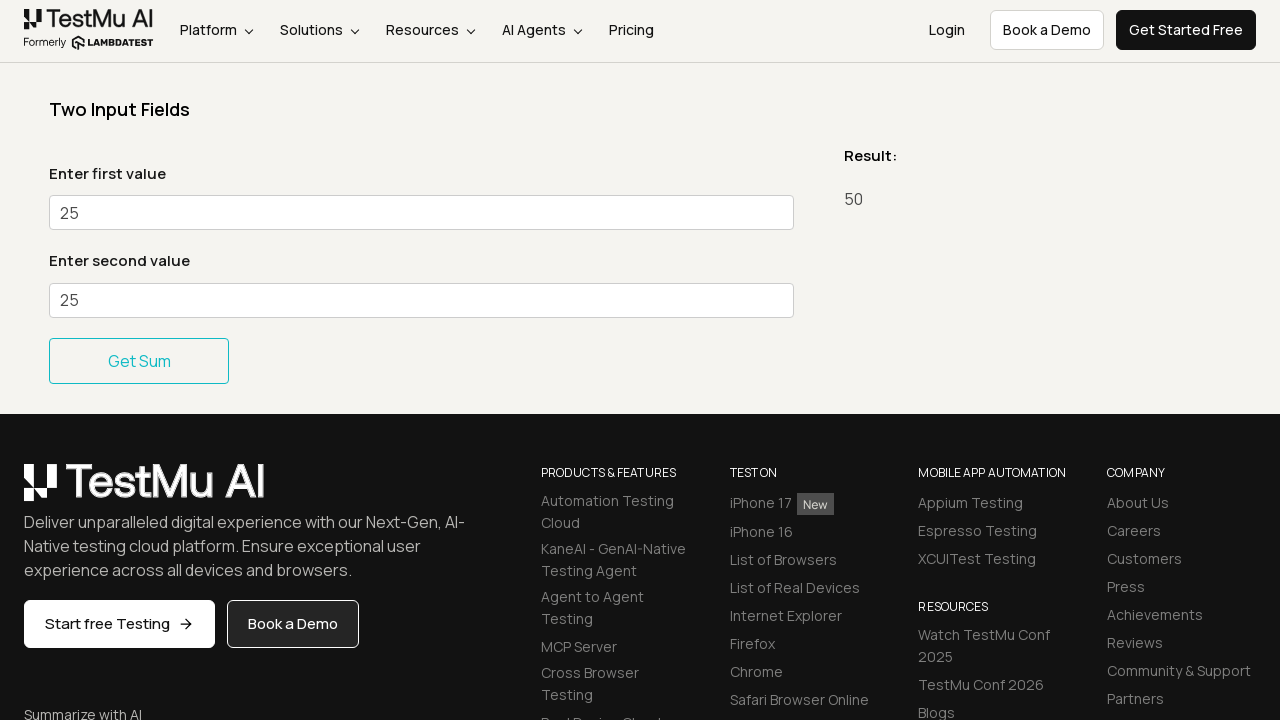

Sum result message appeared on page
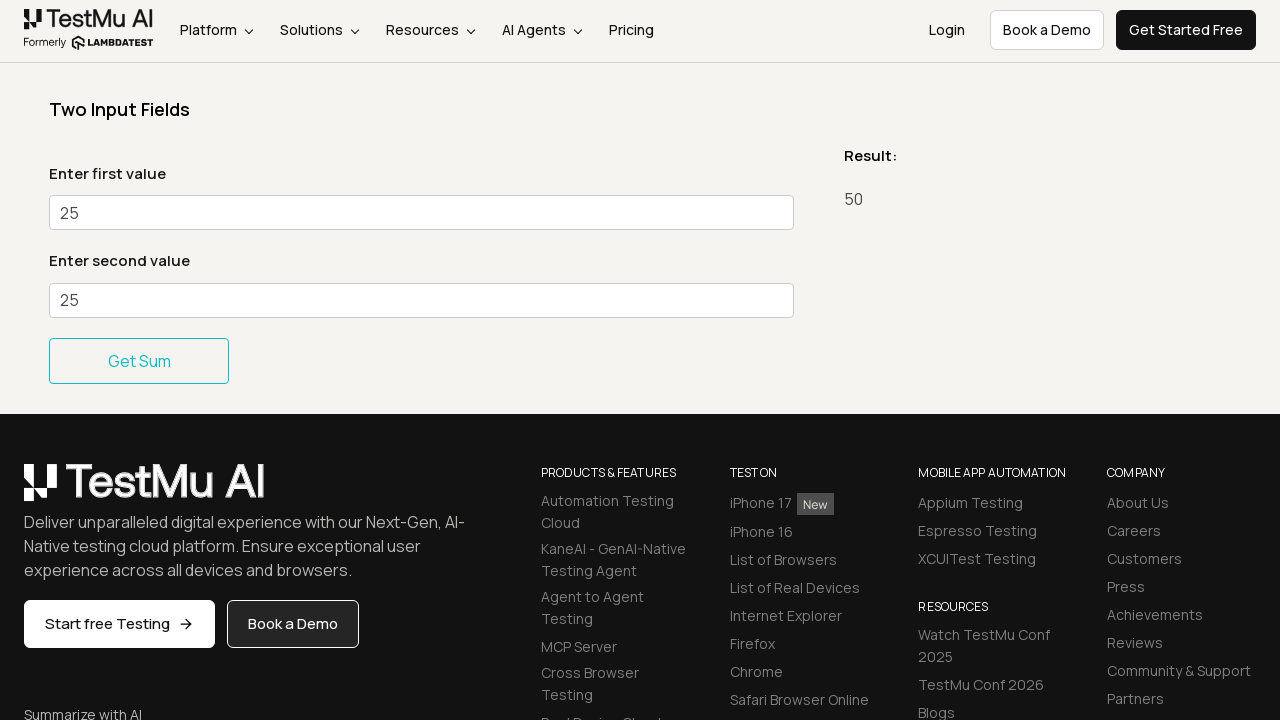

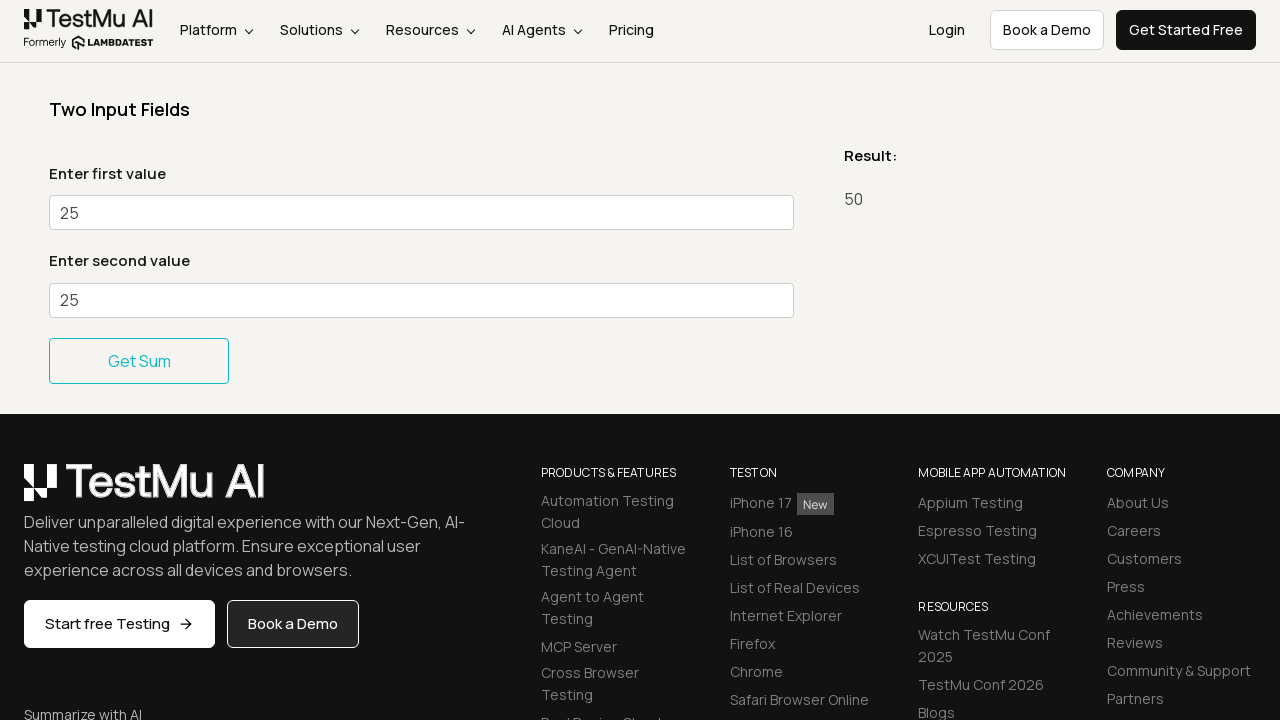